Tests multi-window handling by clicking all links that open in new tabs, then switching back to the main window

Starting URL: https://www.selenium.dev/

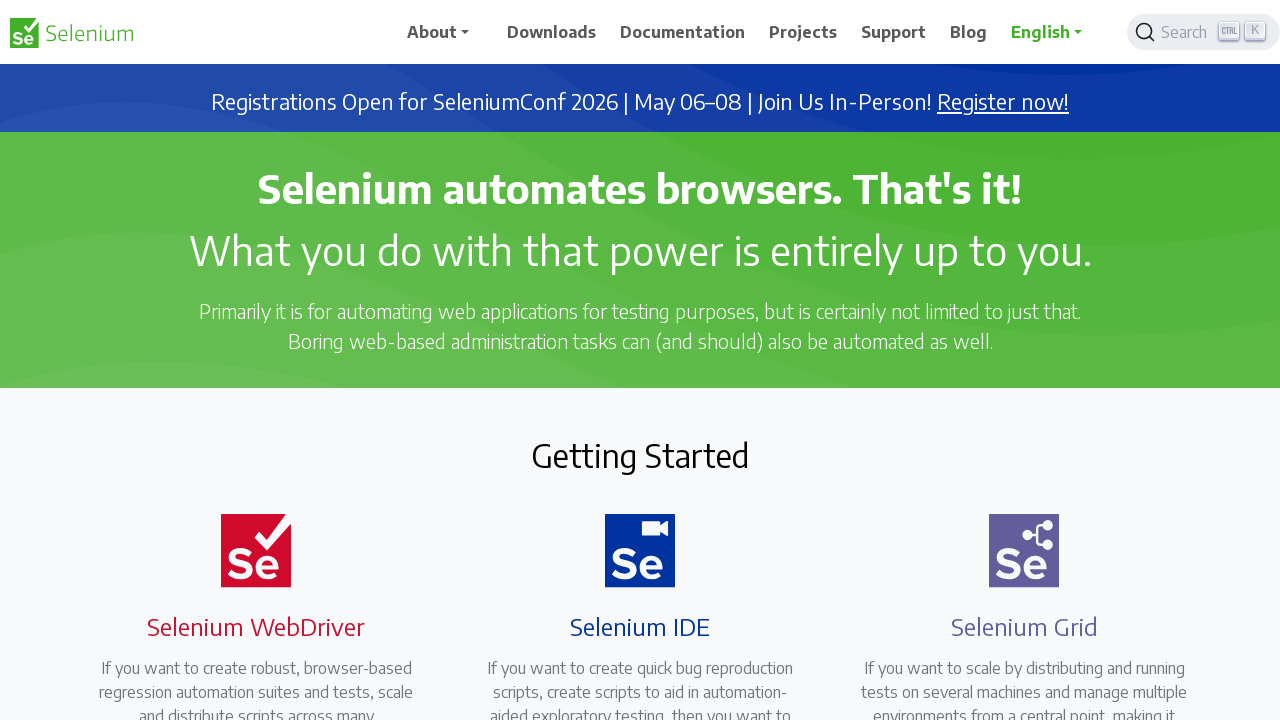

Waited for page to load (networkidle state)
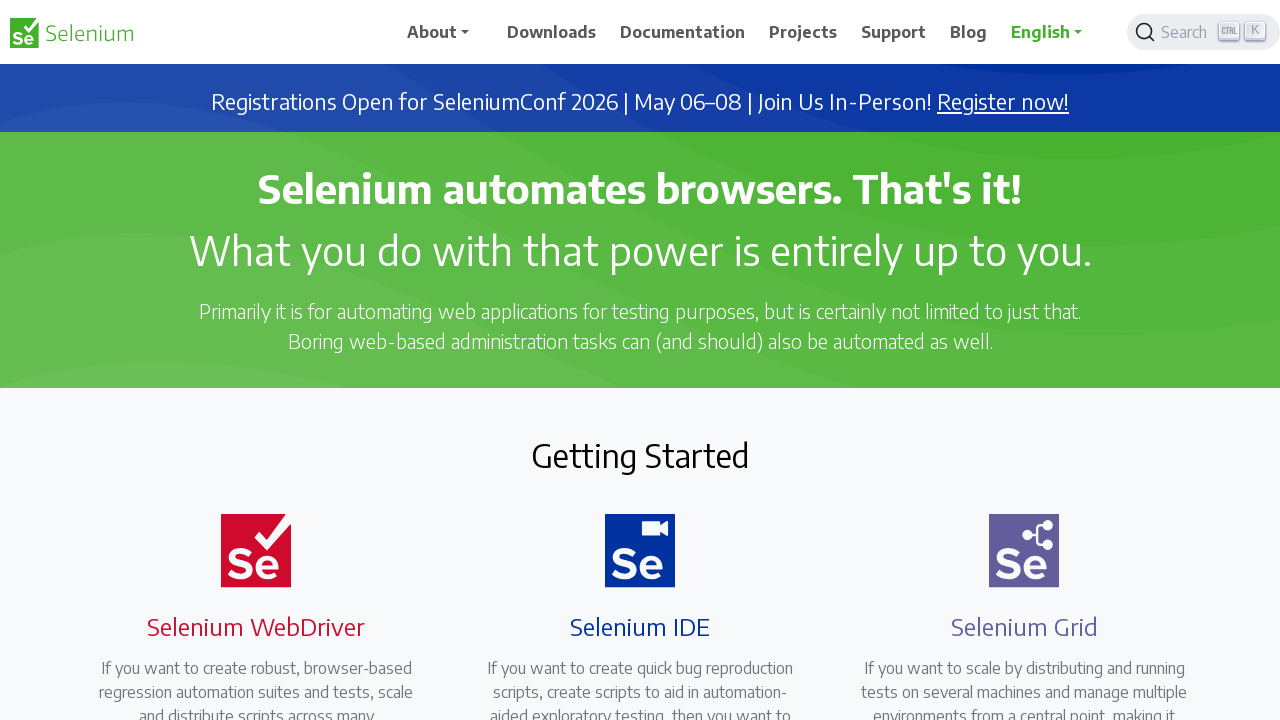

Located all links that open in new tabs
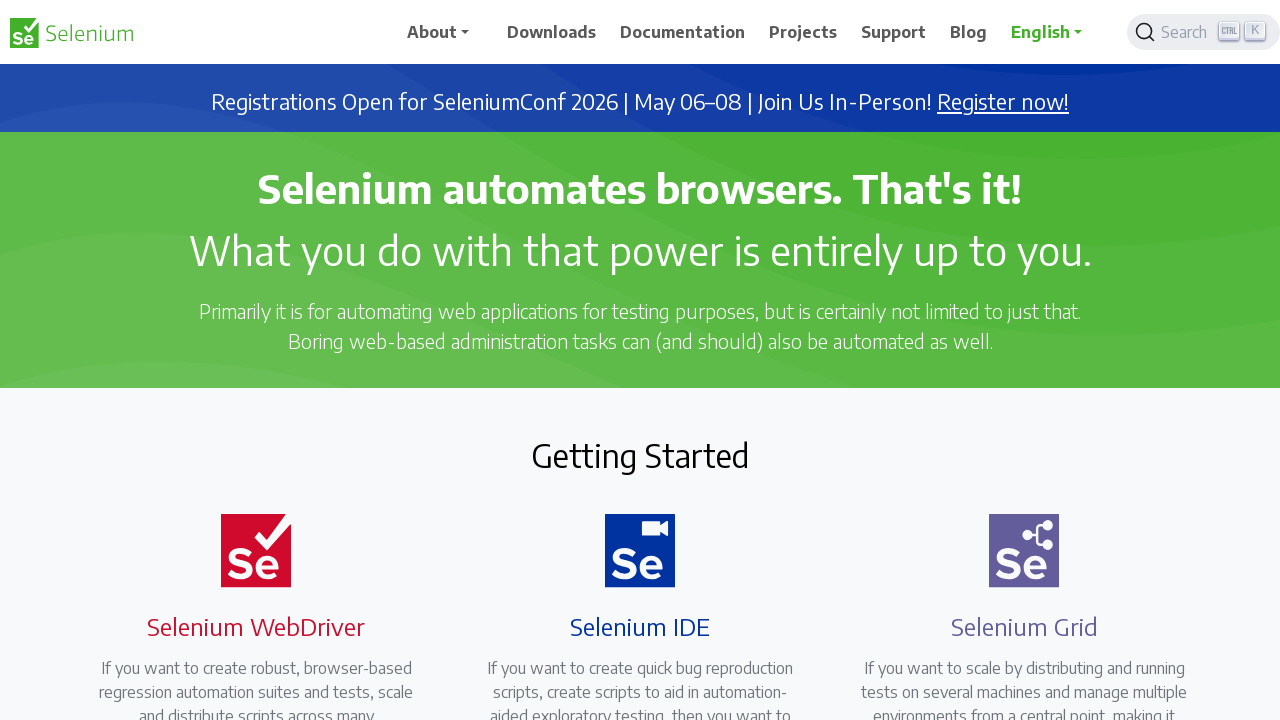

Clicked a link to open in new tab at (1003, 102) on a[target='_blank'] >> nth=0
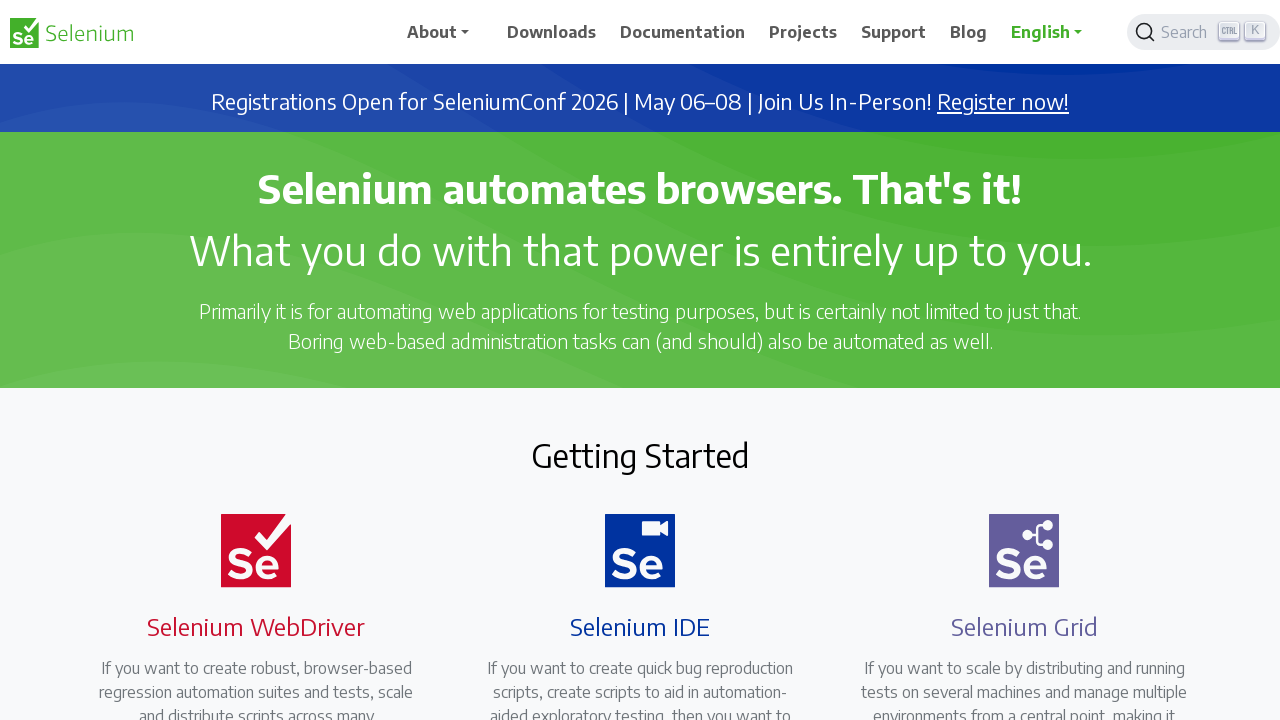

Waited 500ms between link clicks
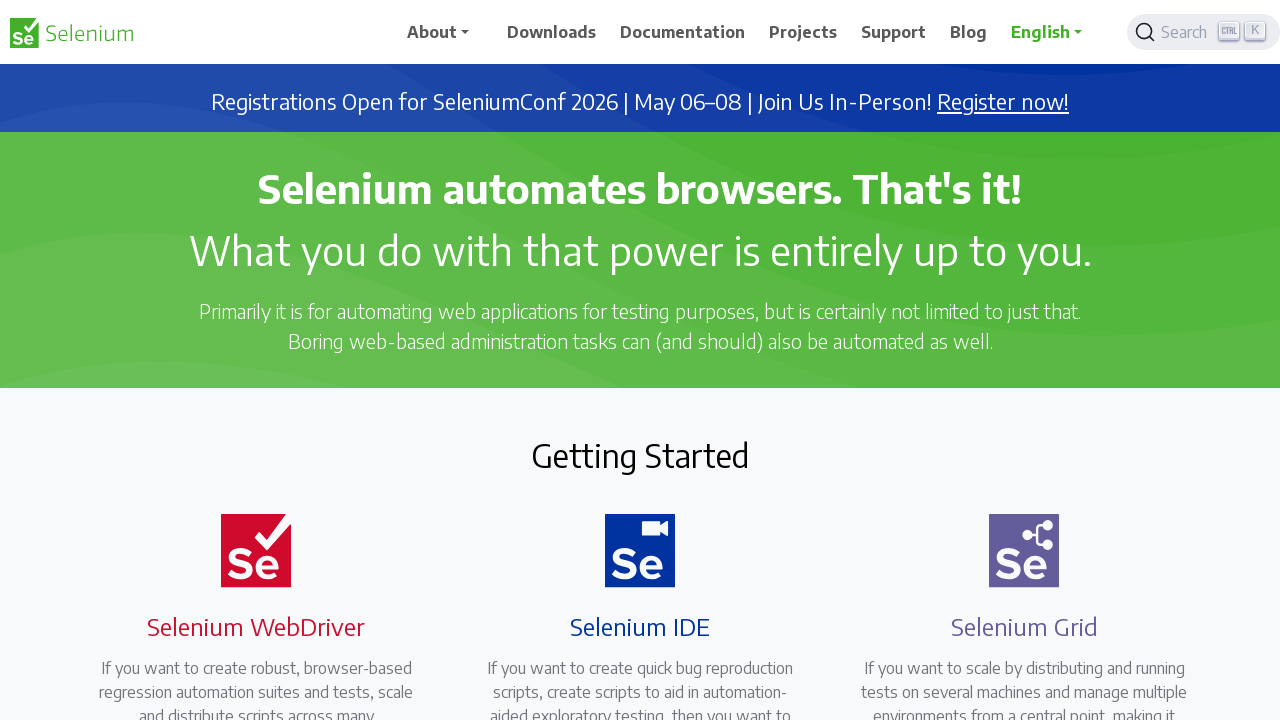

Clicked a link to open in new tab at (687, 409) on a[target='_blank'] >> nth=1
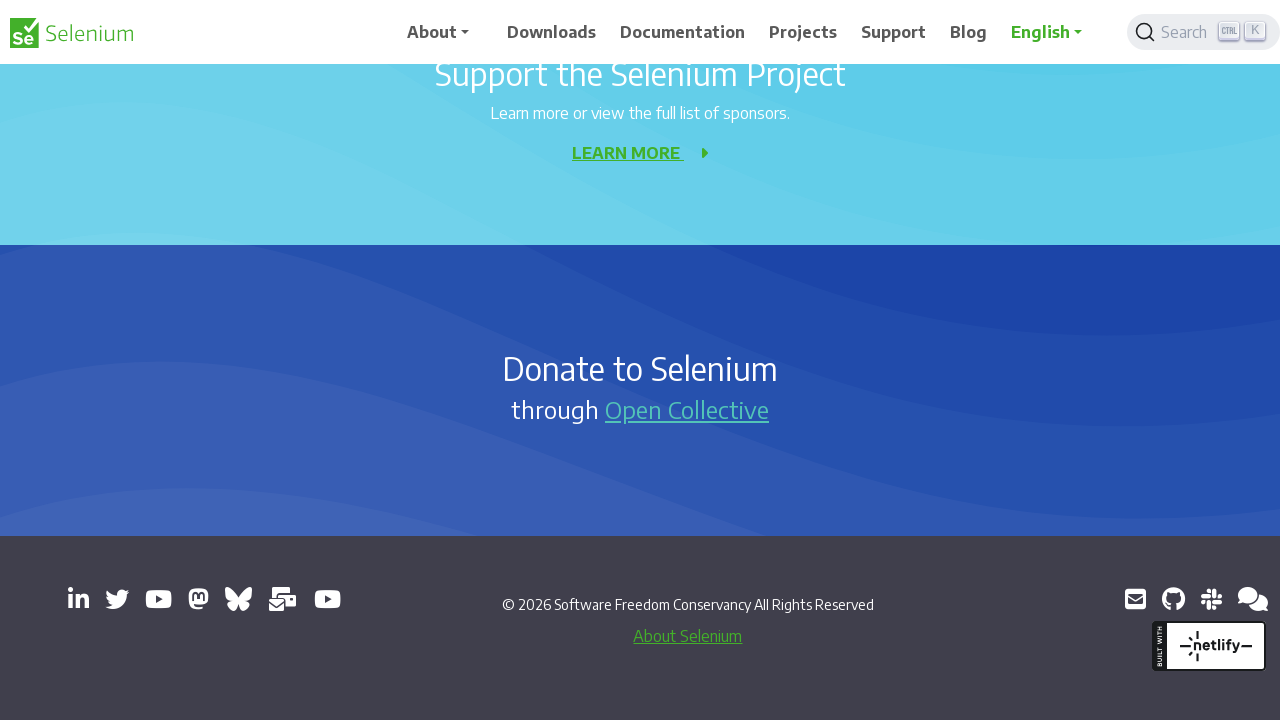

Waited 500ms between link clicks
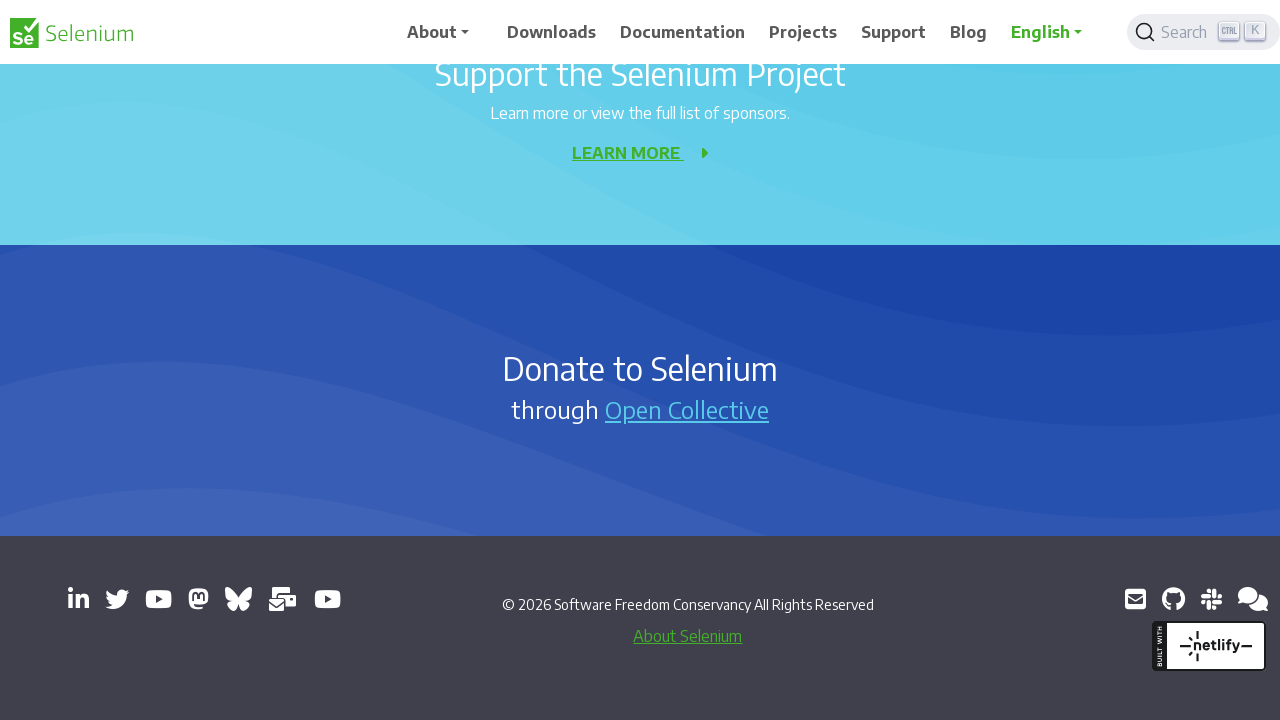

Clicked a link to open in new tab at (78, 599) on a[target='_blank'] >> nth=2
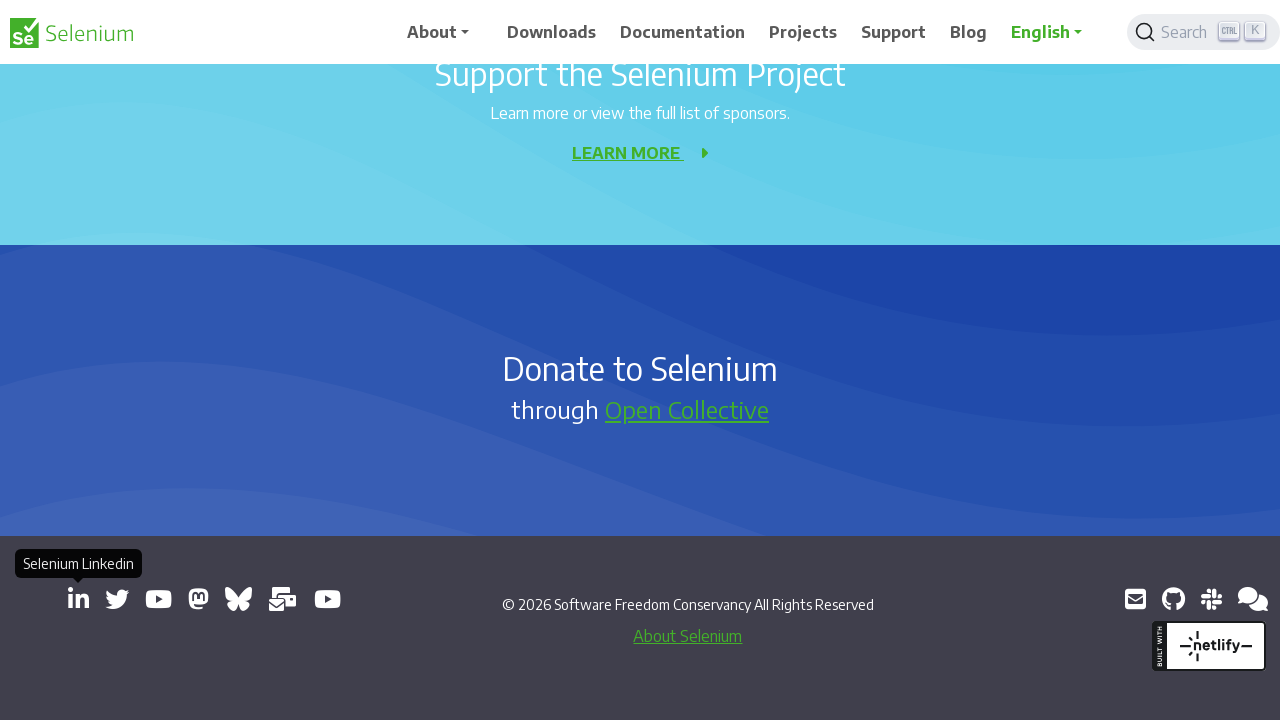

Waited 500ms between link clicks
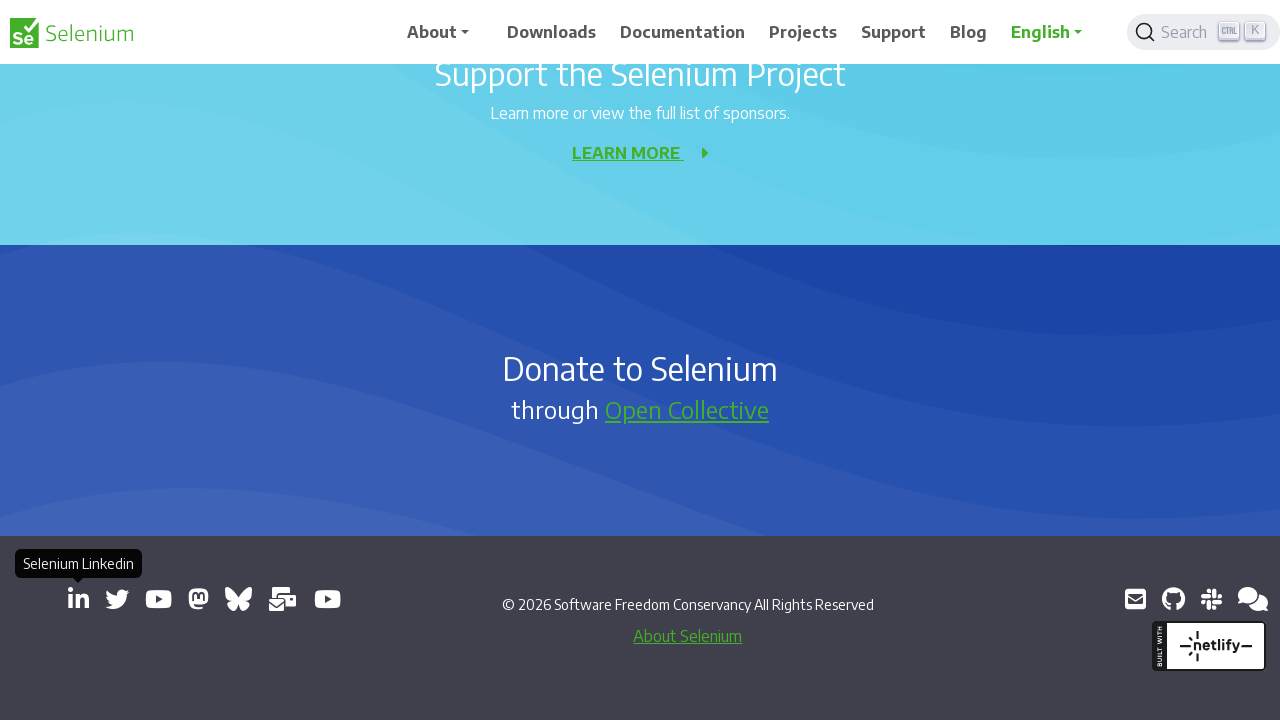

Clicked a link to open in new tab at (117, 599) on a[target='_blank'] >> nth=3
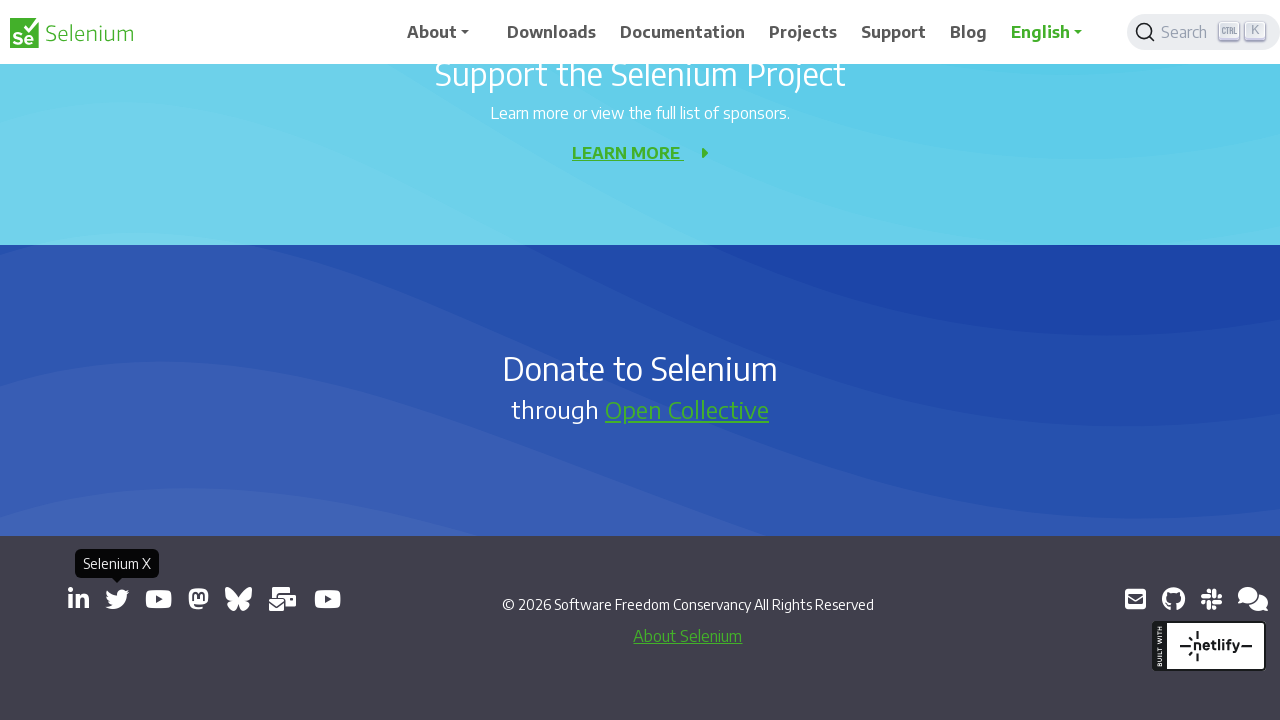

Waited 500ms between link clicks
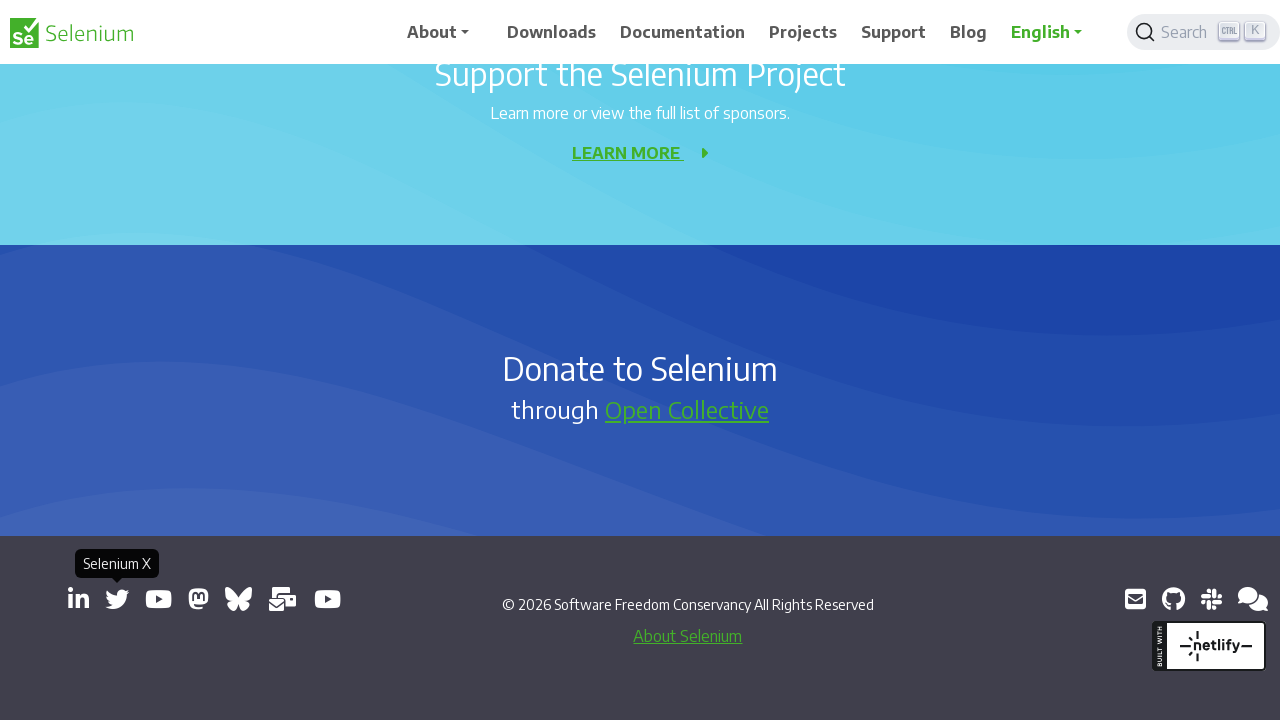

Clicked a link to open in new tab at (158, 599) on a[target='_blank'] >> nth=4
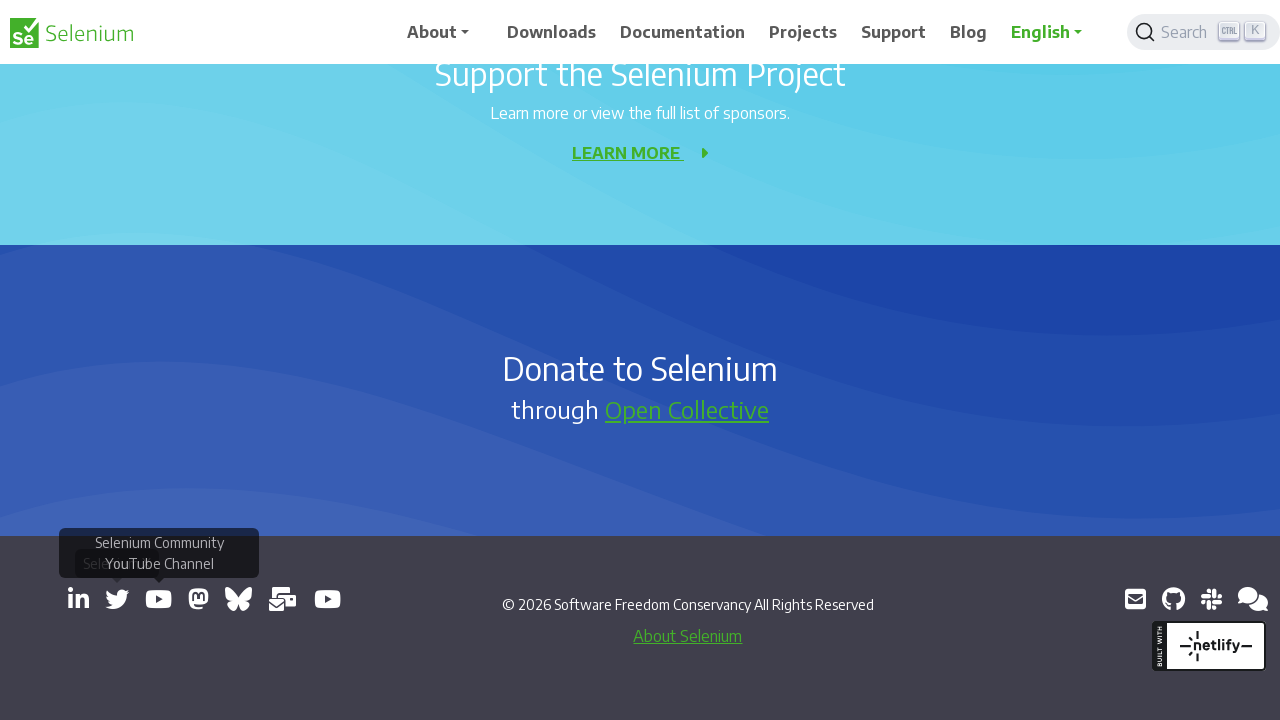

Waited 500ms between link clicks
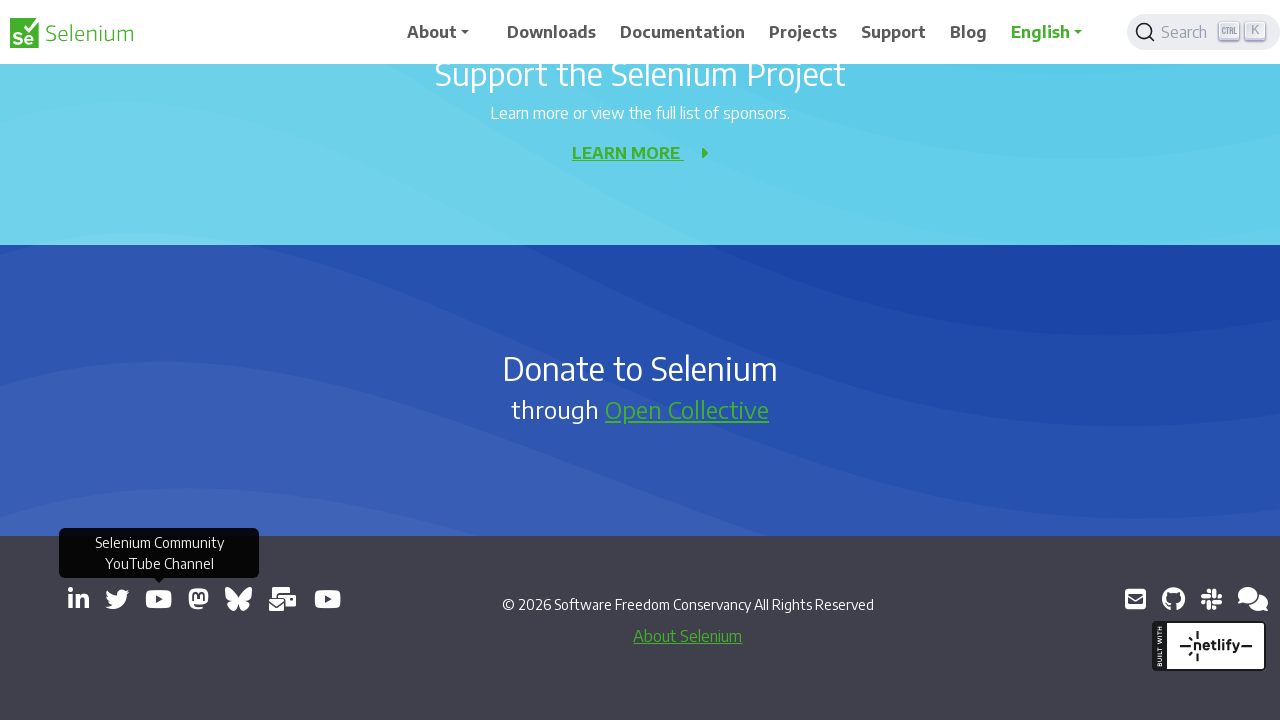

Clicked a link to open in new tab at (198, 599) on a[target='_blank'] >> nth=5
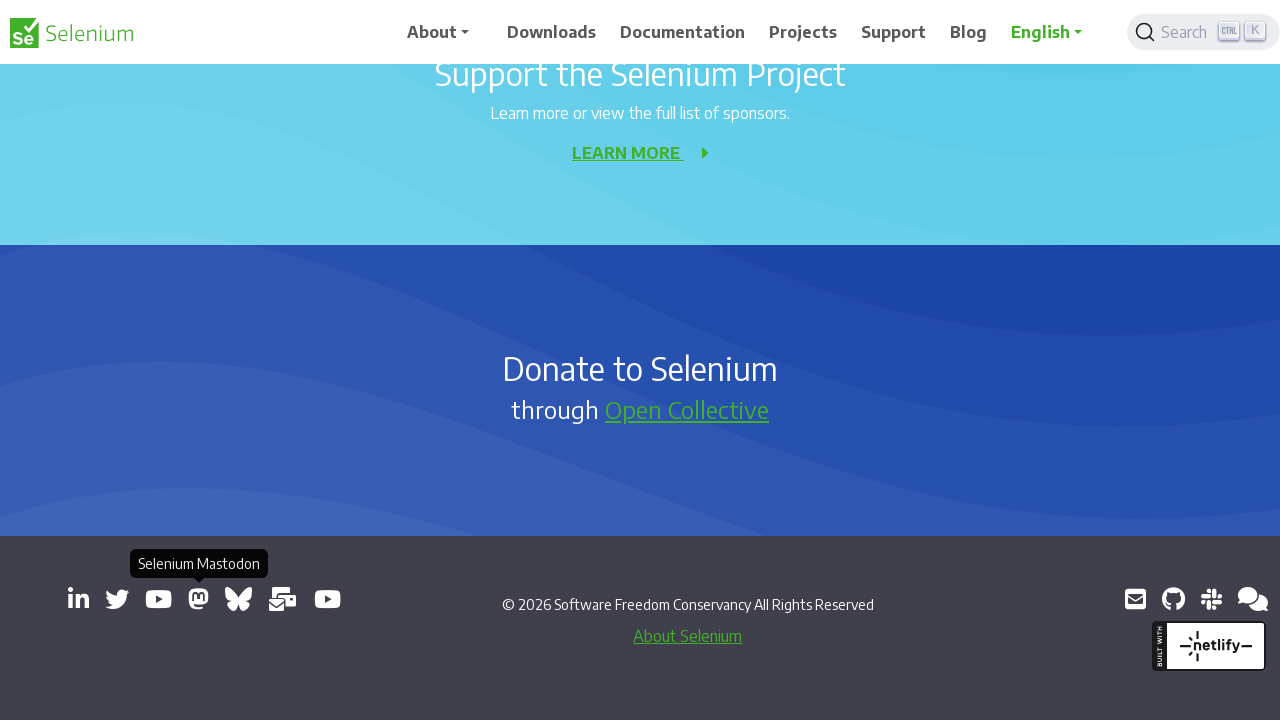

Waited 500ms between link clicks
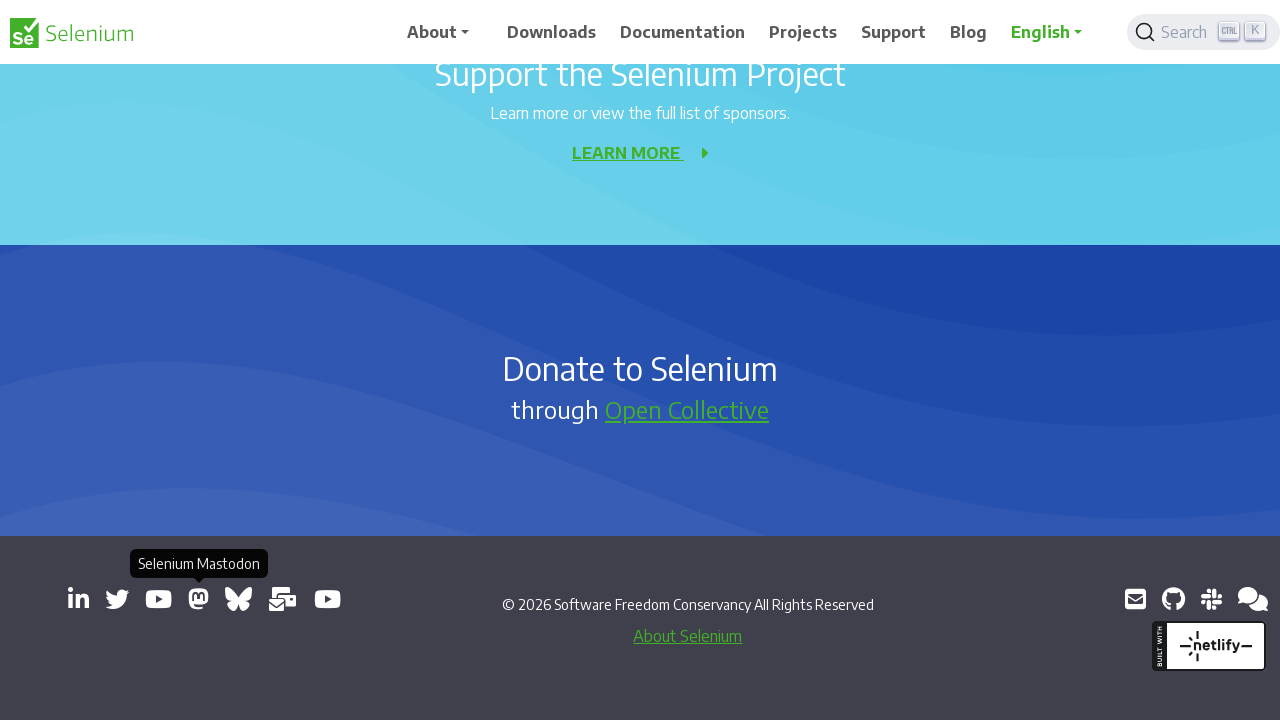

Clicked a link to open in new tab at (238, 599) on a[target='_blank'] >> nth=6
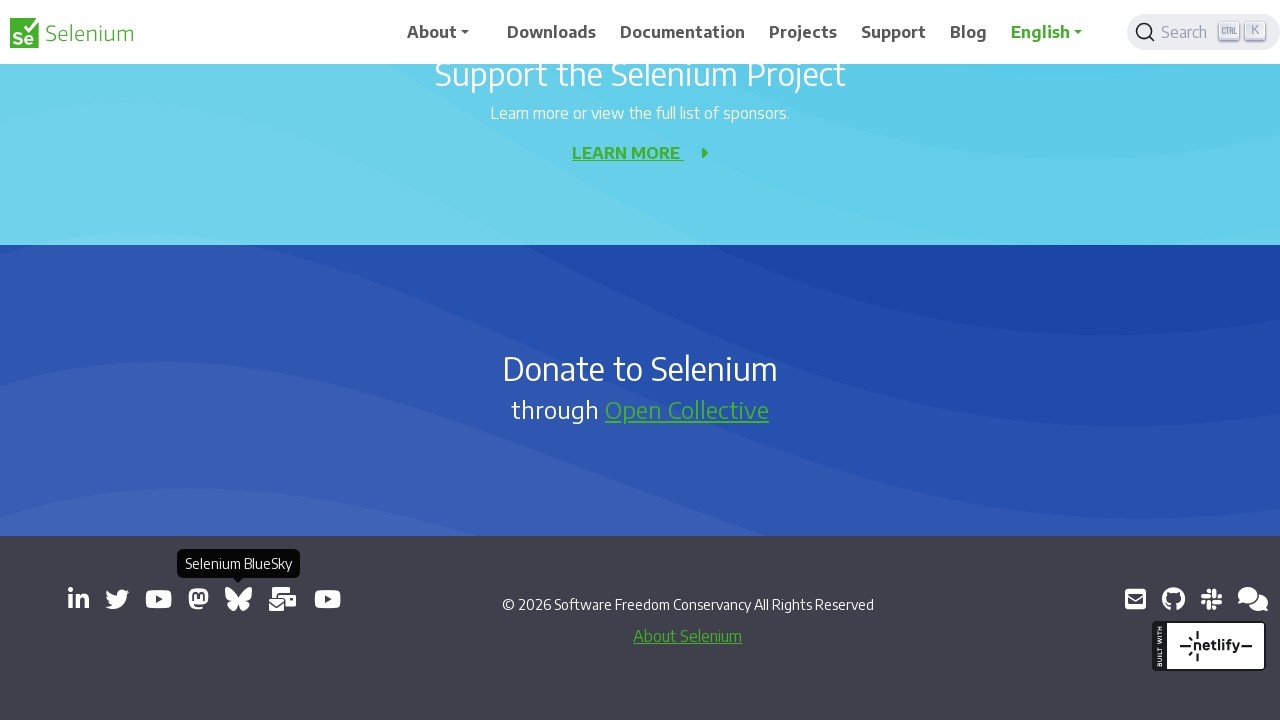

Waited 500ms between link clicks
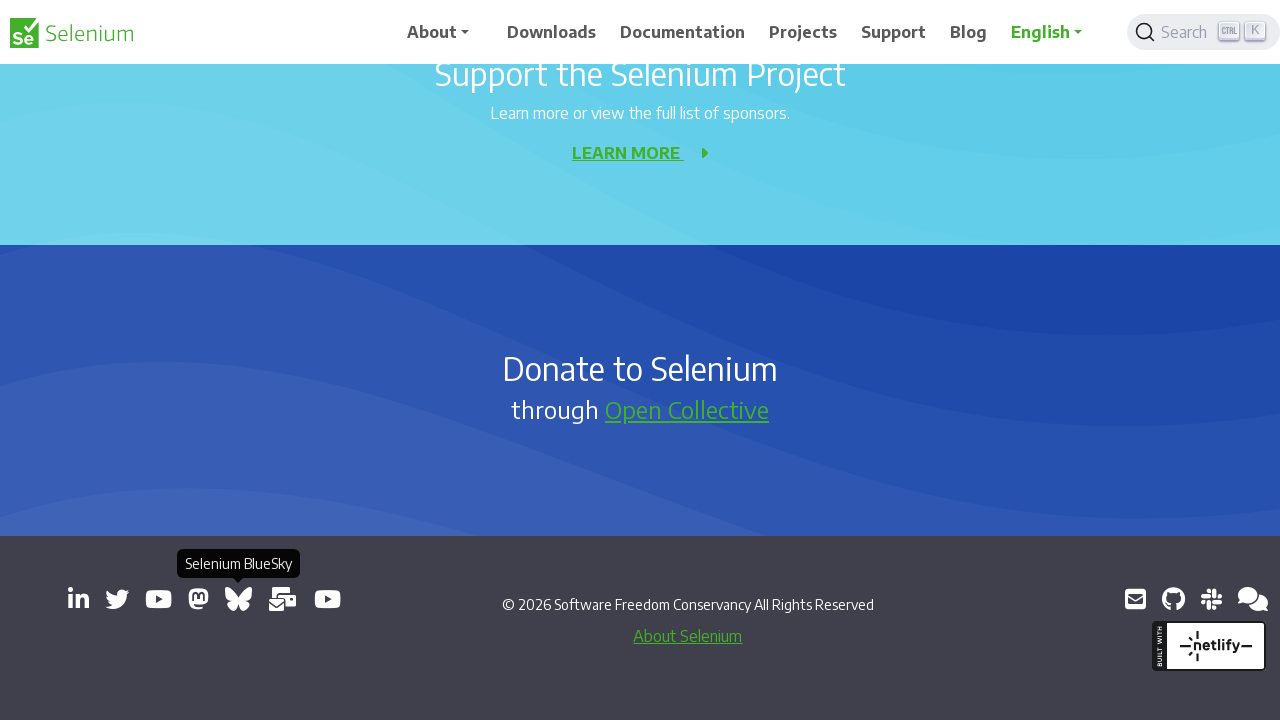

Clicked a link to open in new tab at (283, 599) on a[target='_blank'] >> nth=7
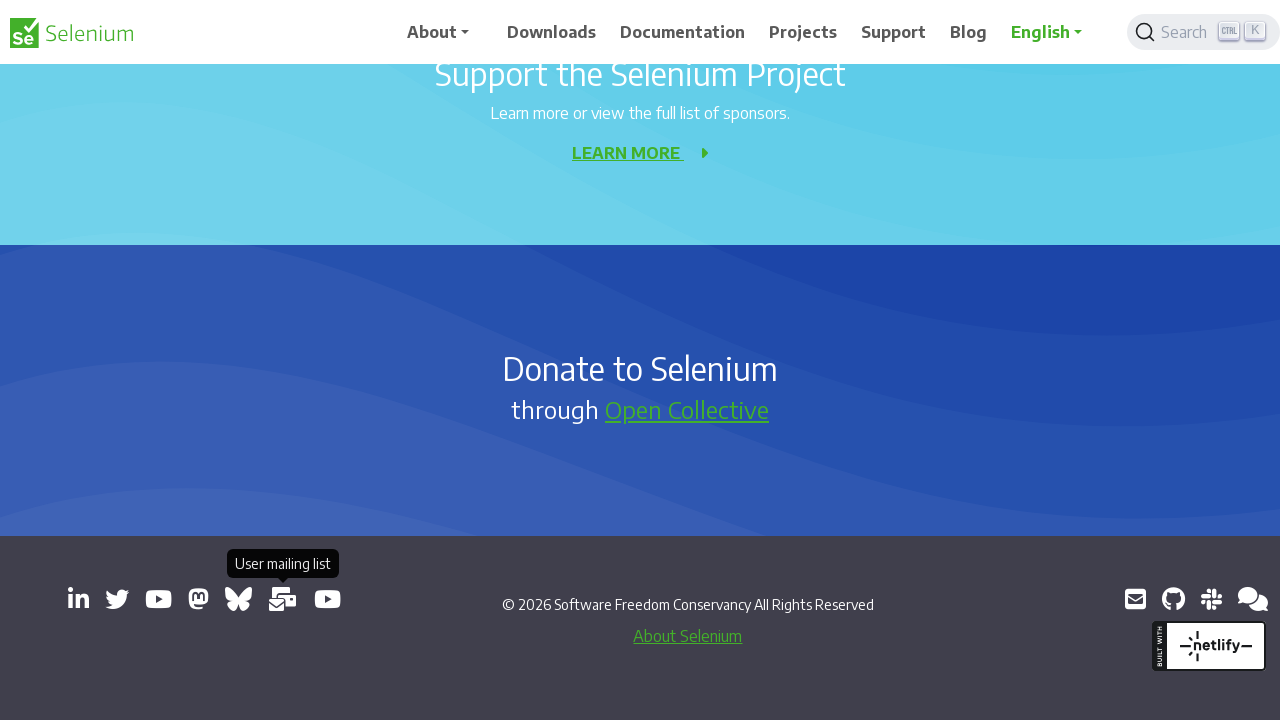

Waited 500ms between link clicks
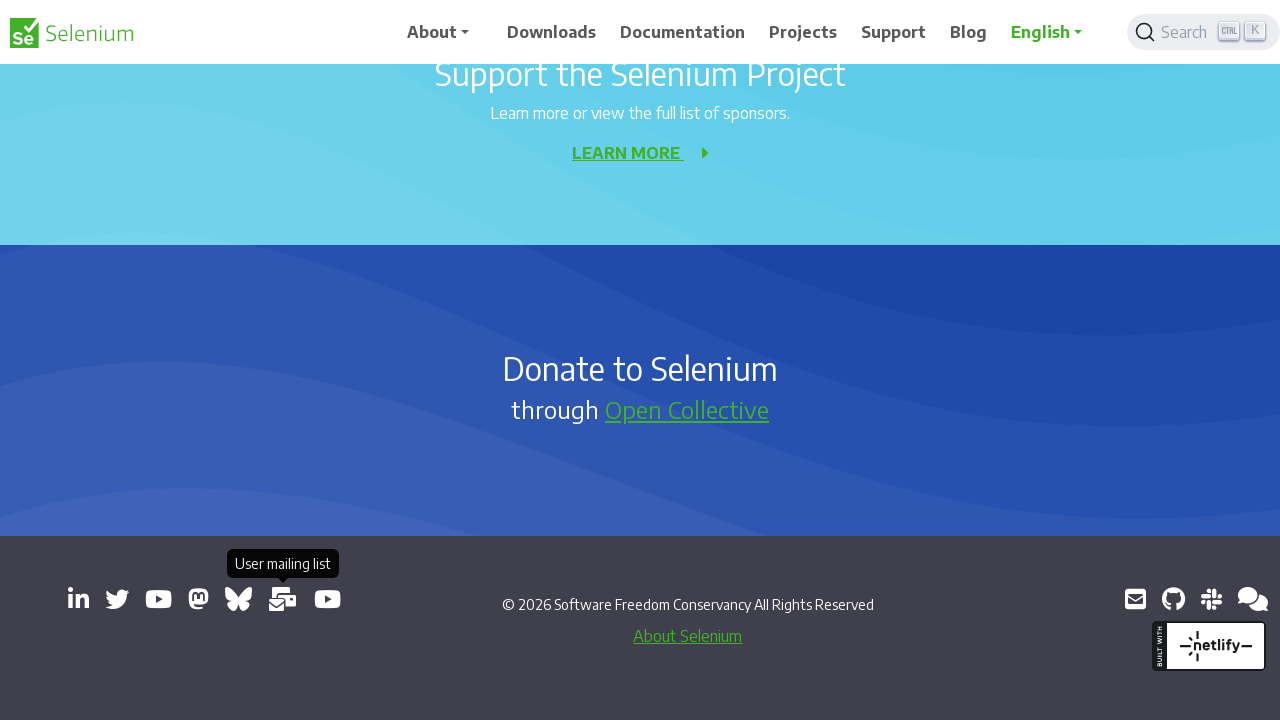

Clicked a link to open in new tab at (328, 599) on a[target='_blank'] >> nth=8
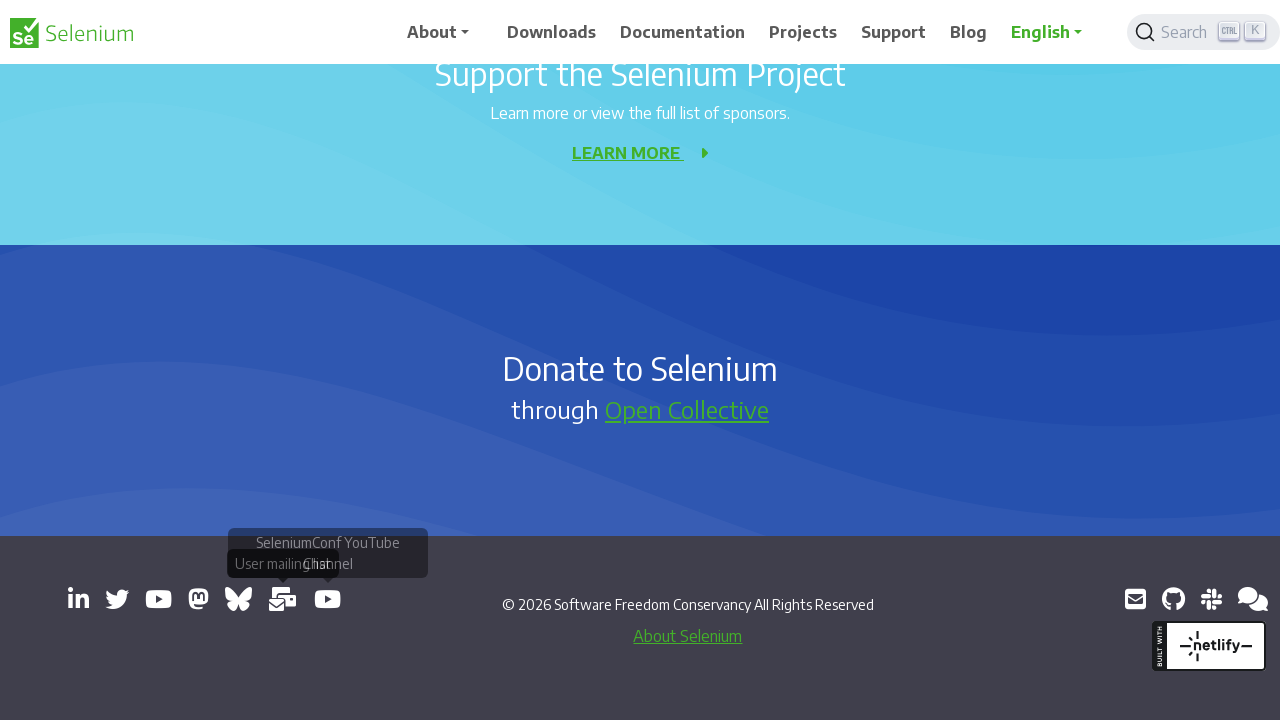

Waited 500ms between link clicks
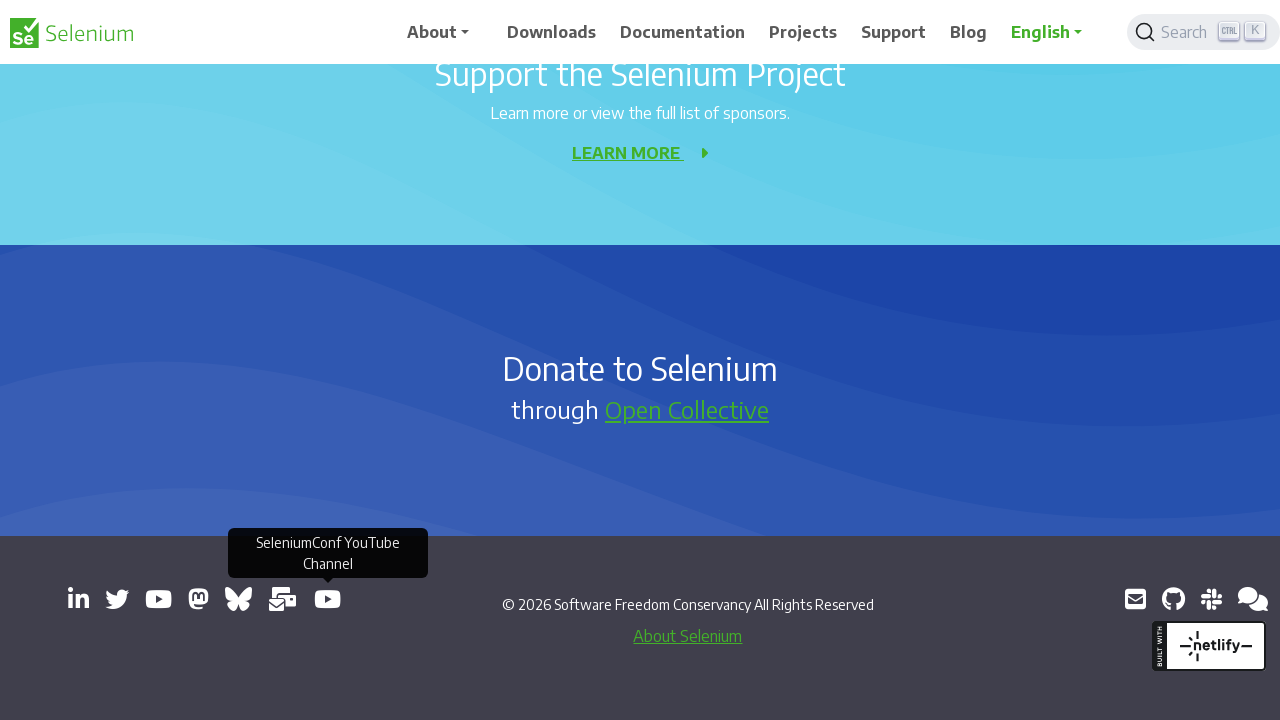

Clicked a link to open in new tab at (1135, 599) on a[target='_blank'] >> nth=9
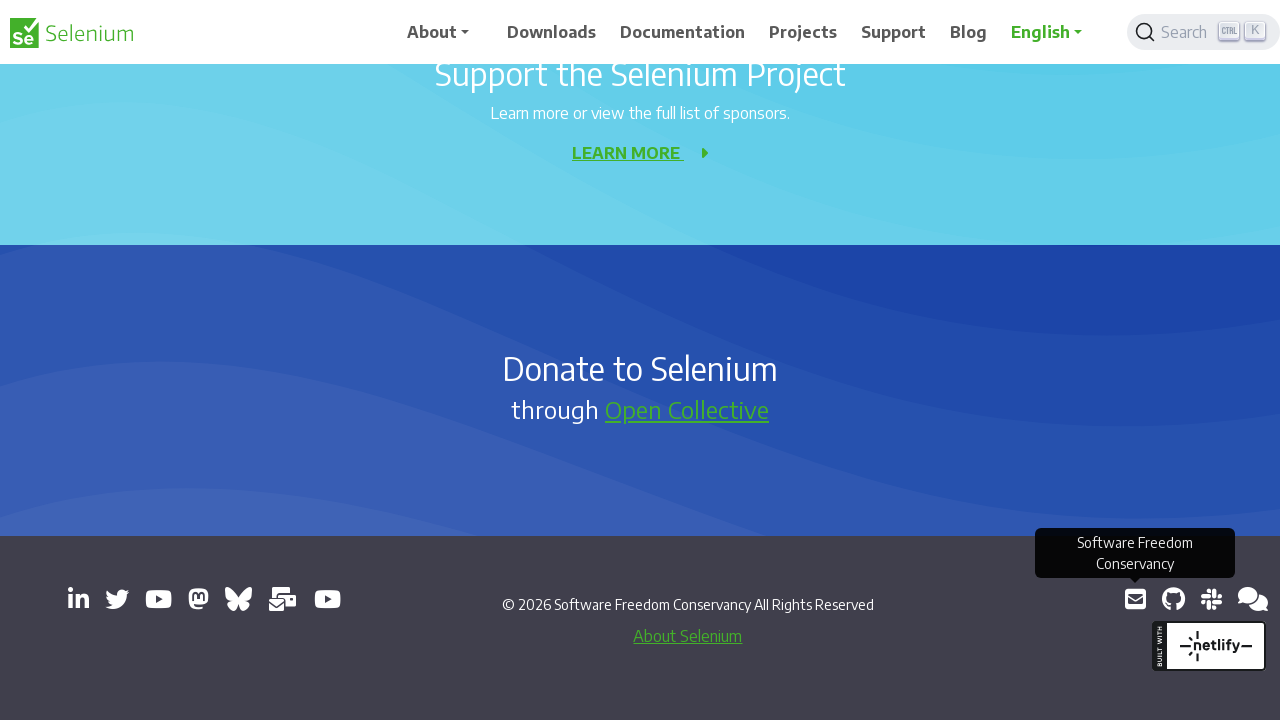

Waited 500ms between link clicks
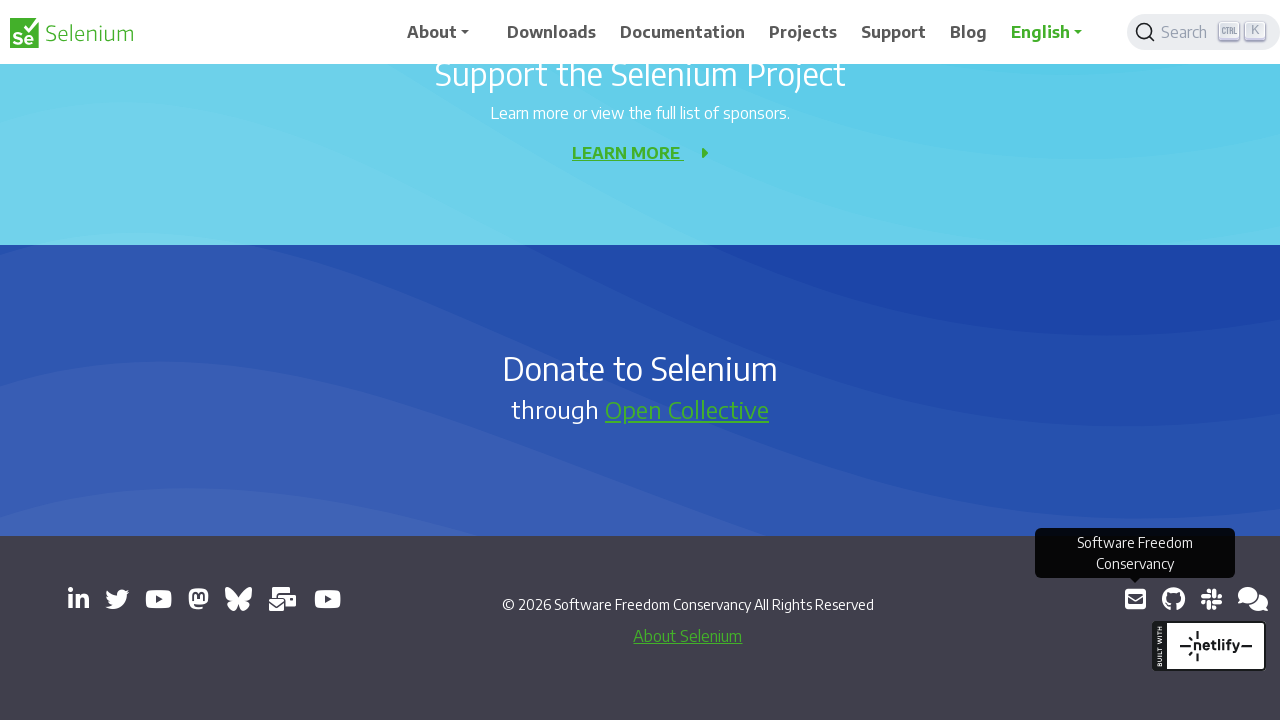

Clicked a link to open in new tab at (1173, 599) on a[target='_blank'] >> nth=10
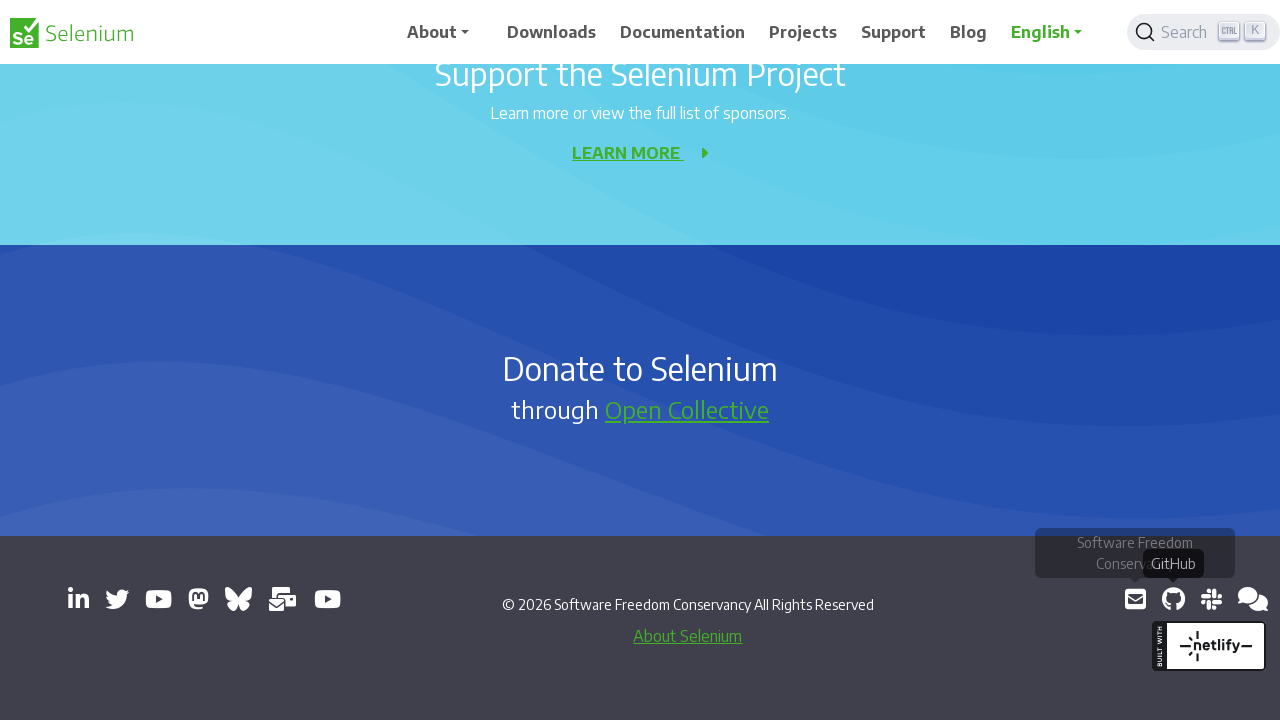

Waited 500ms between link clicks
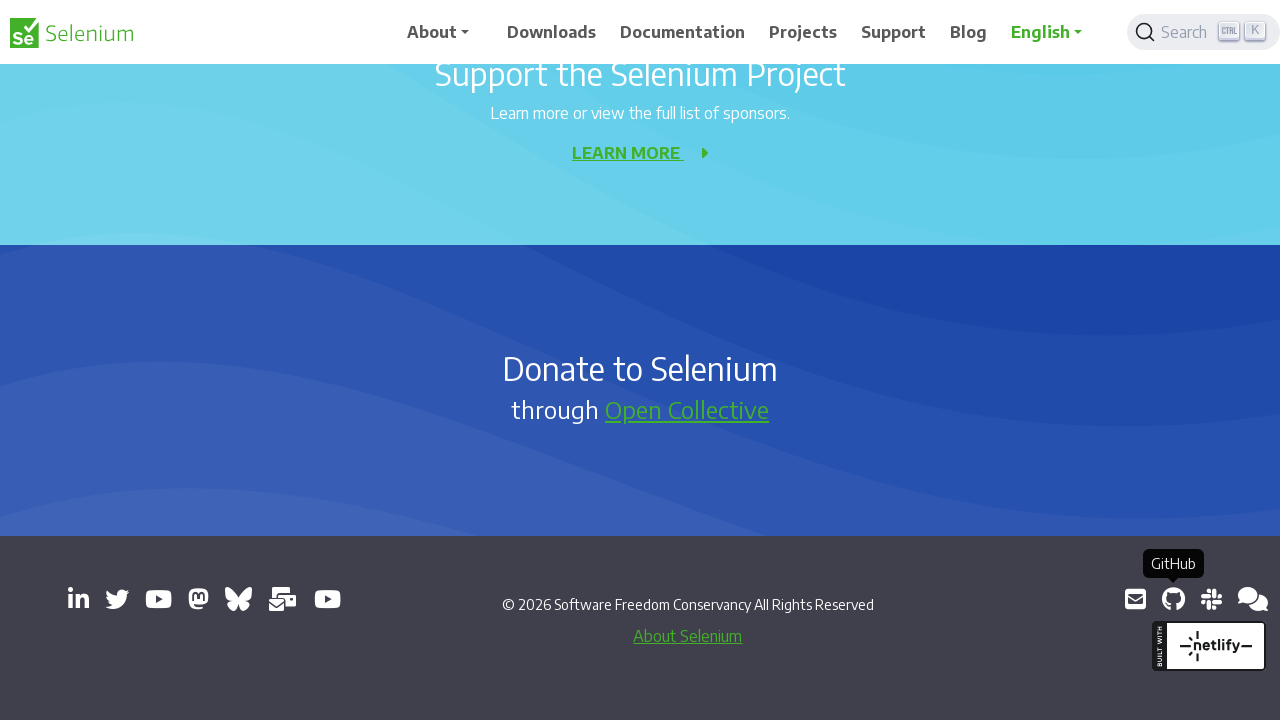

Clicked a link to open in new tab at (1211, 599) on a[target='_blank'] >> nth=11
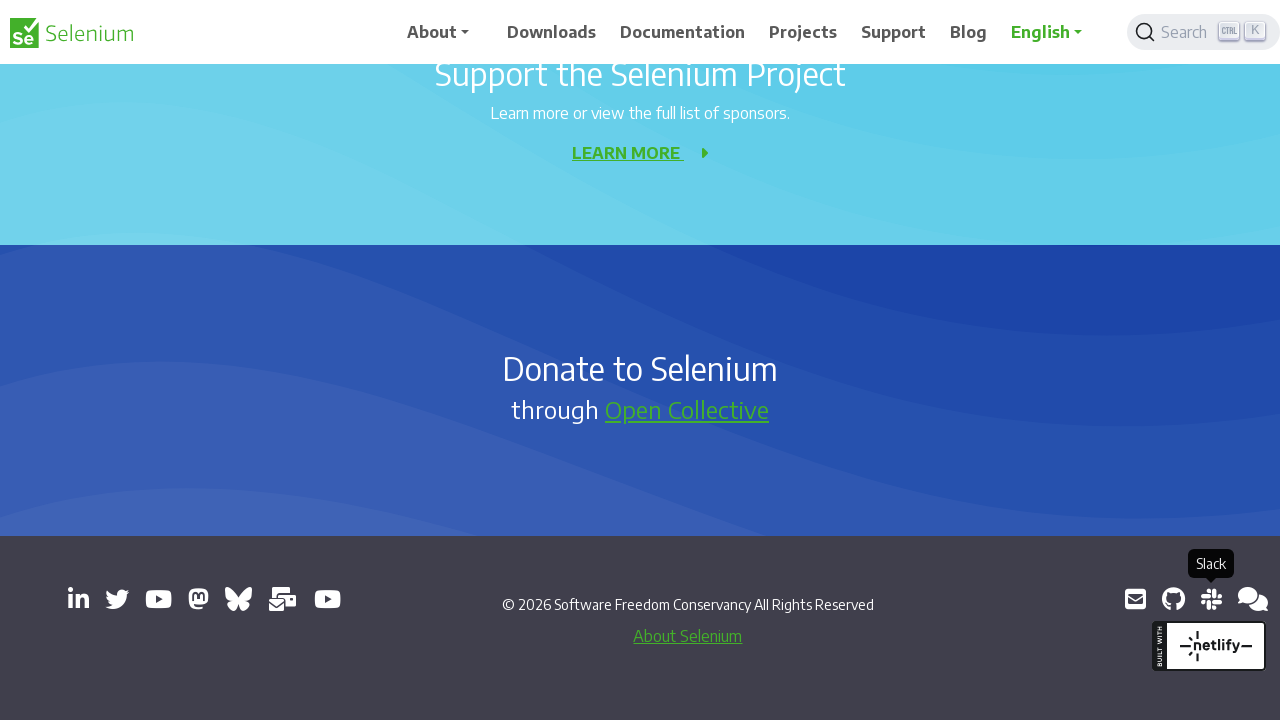

Waited 500ms between link clicks
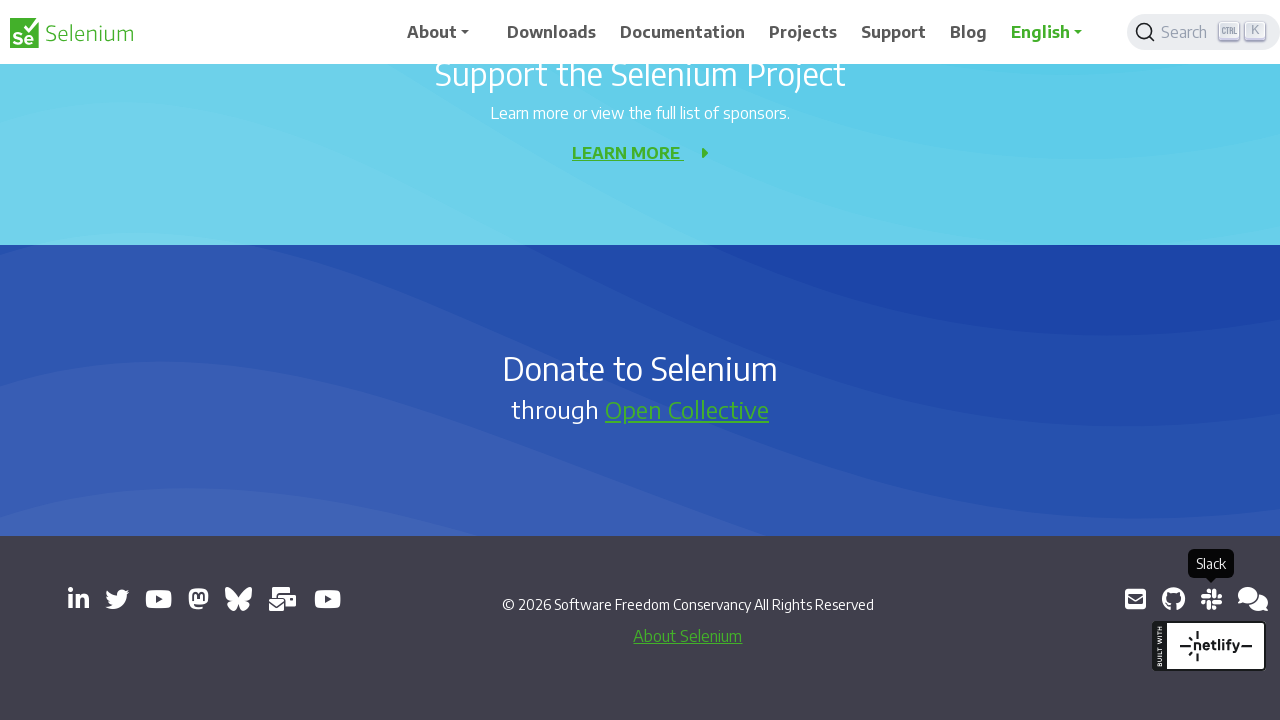

Clicked a link to open in new tab at (1253, 599) on a[target='_blank'] >> nth=12
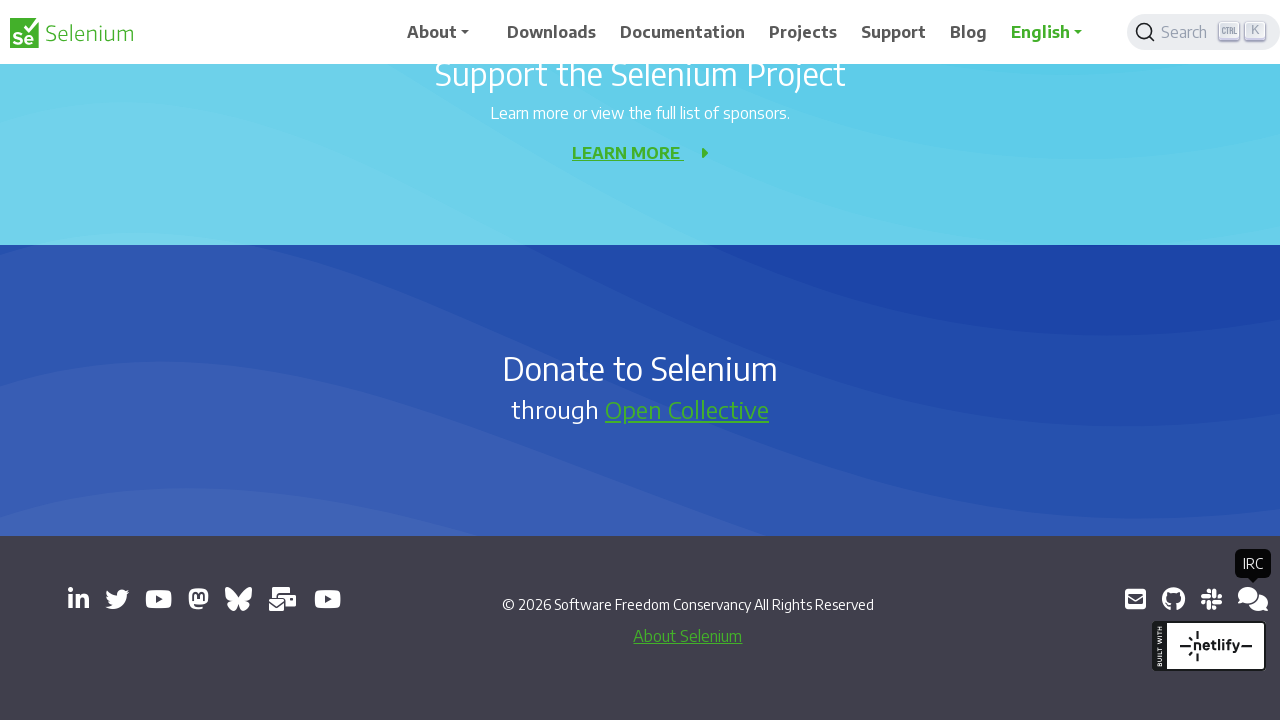

Waited 500ms between link clicks
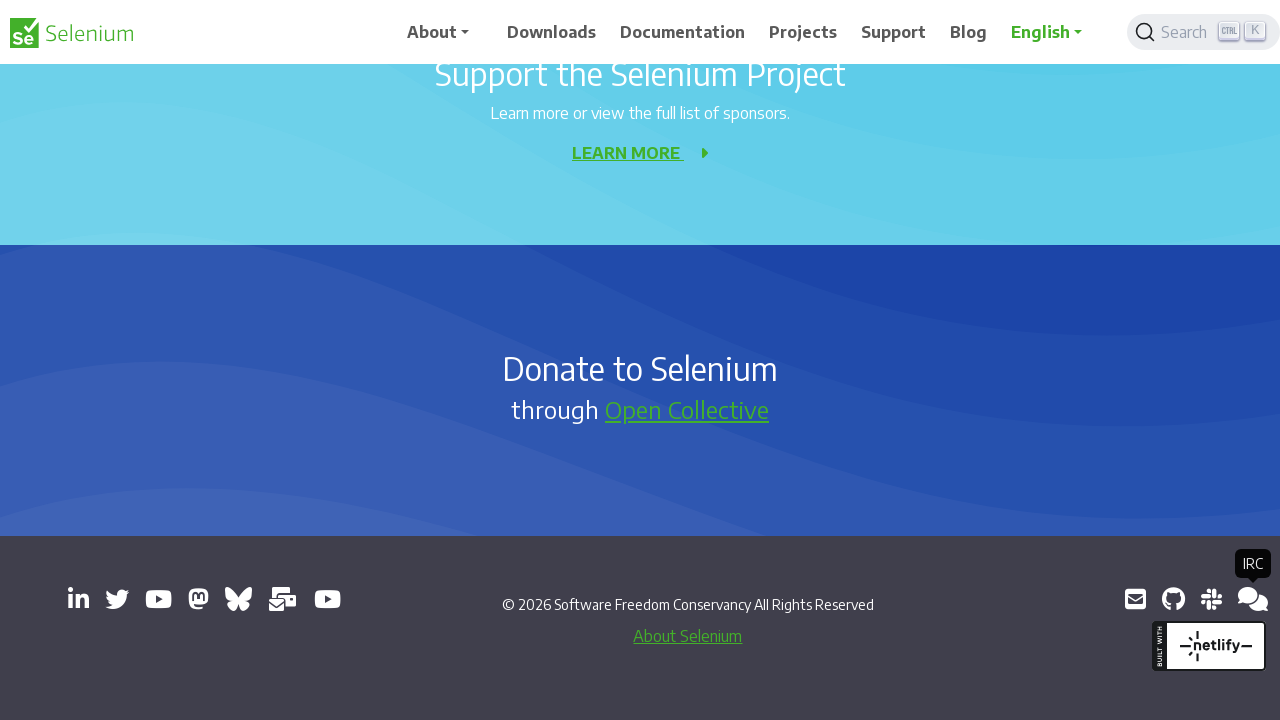

Clicked a link to open in new tab at (1248, 599) on a[target='_blank'] >> nth=13
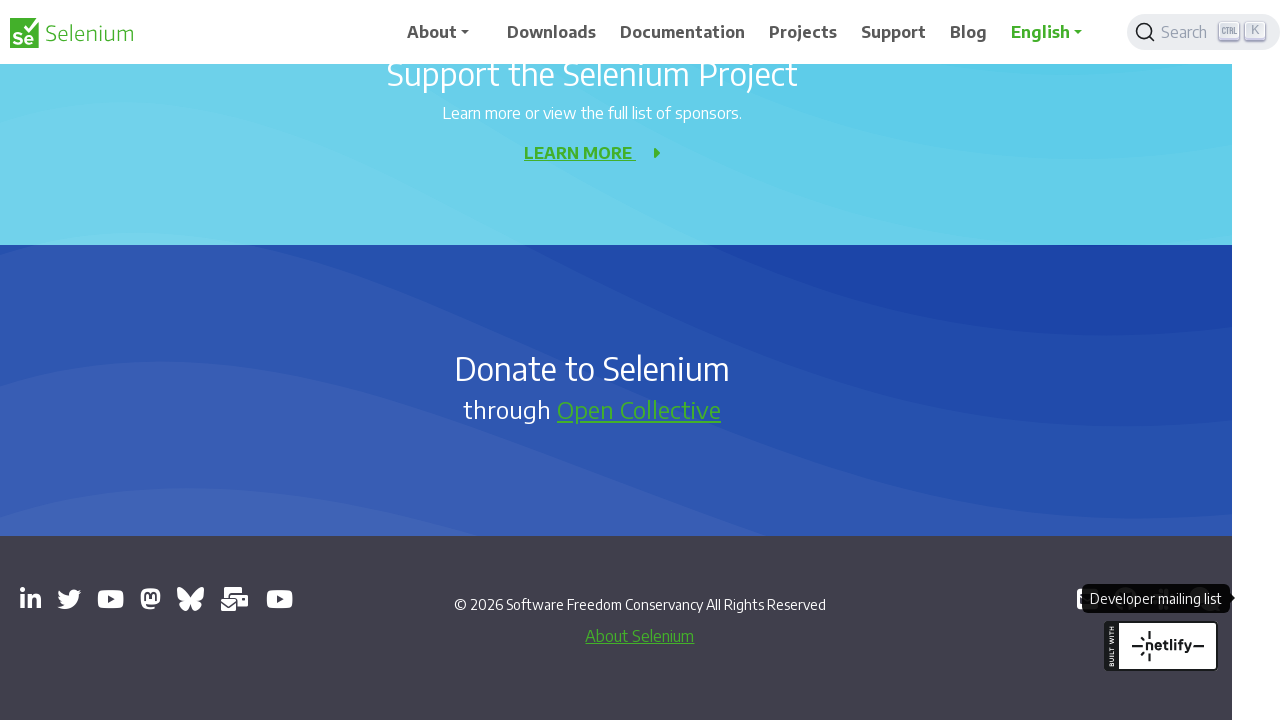

Waited 500ms between link clicks
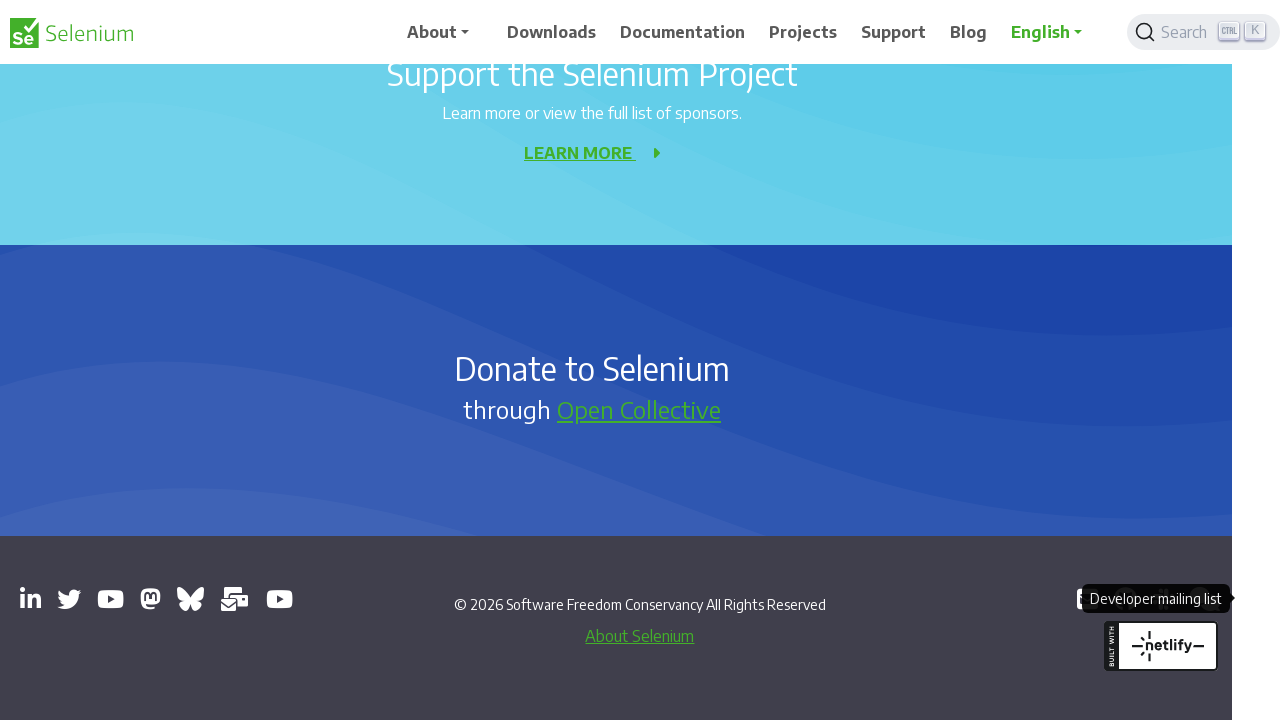

Retrieved all open pages from context
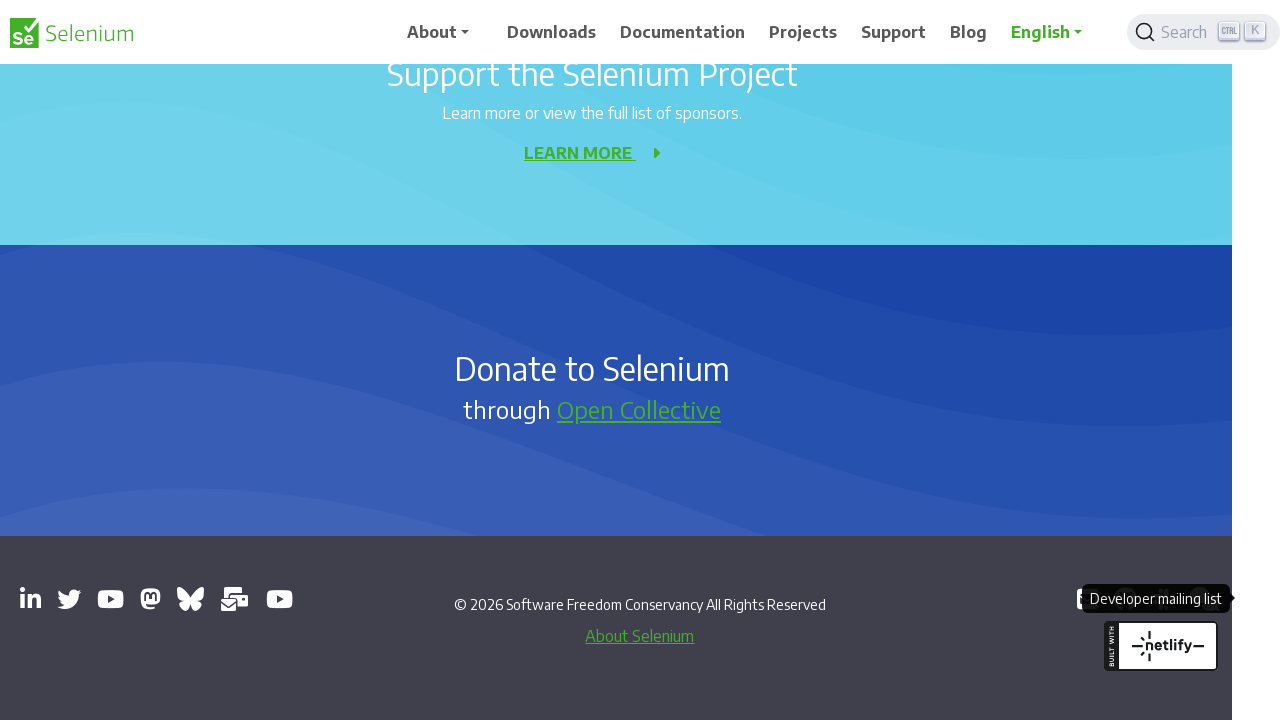

Printed information about 14 open pages
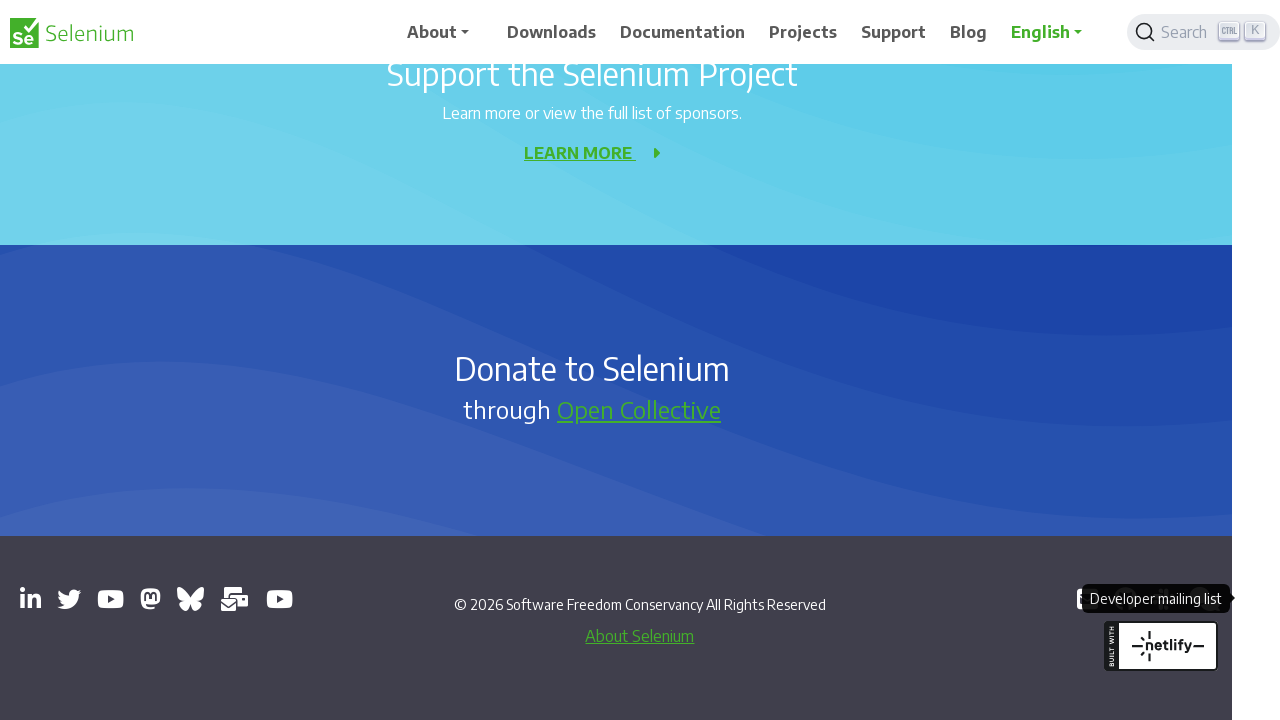

Switched back to main window by bringing it to front
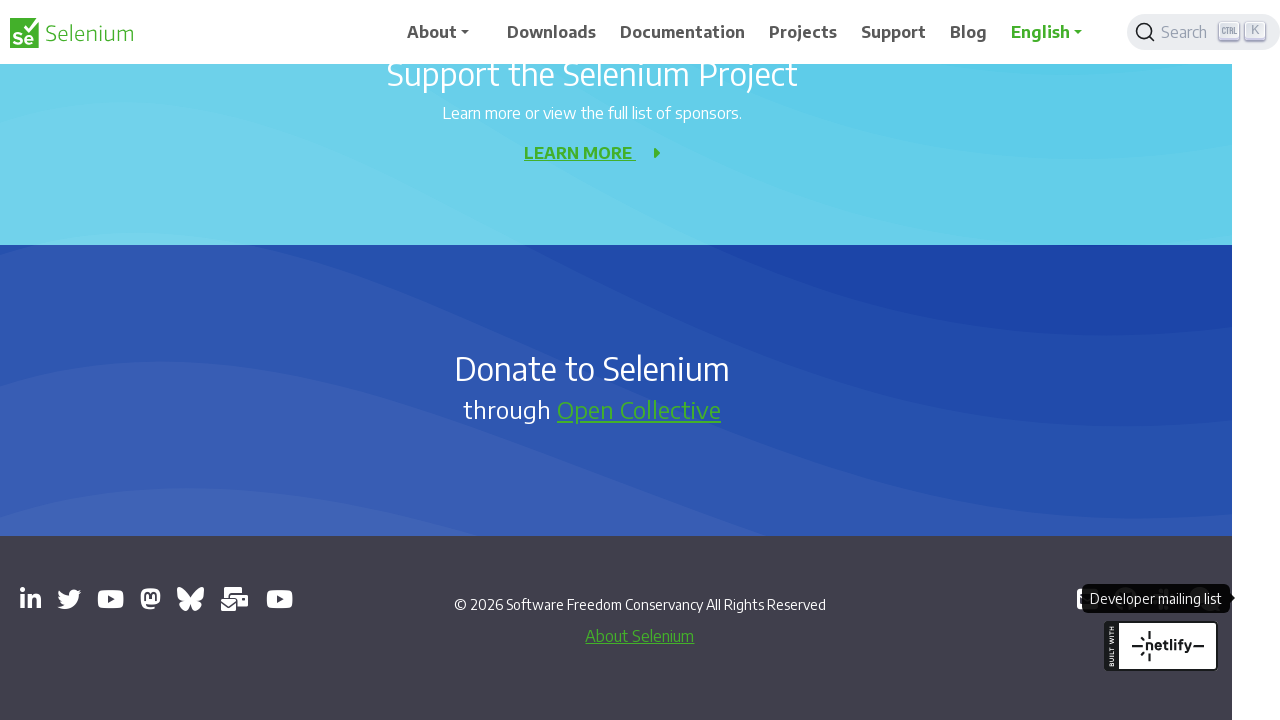

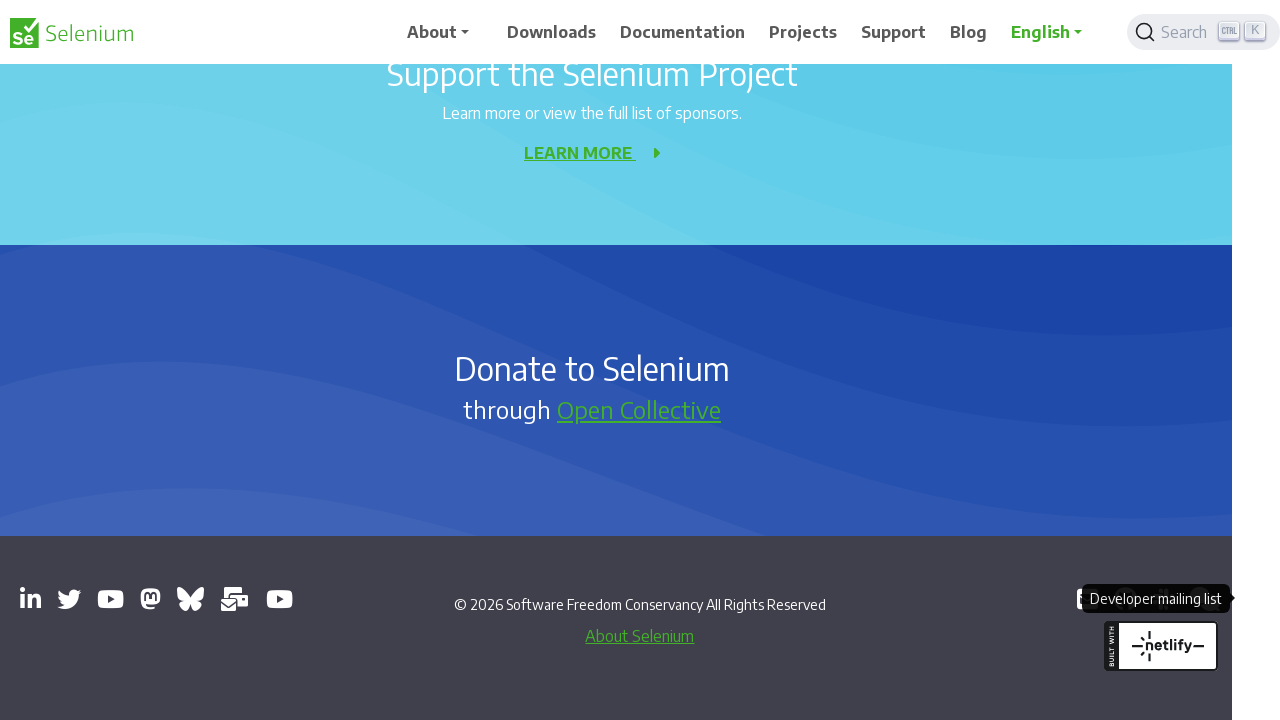